Tests autocomplete functionality by typing partial text and selecting a suggestion using keyboard navigation

Starting URL: https://rahulshettyacademy.com/AutomationPractice/

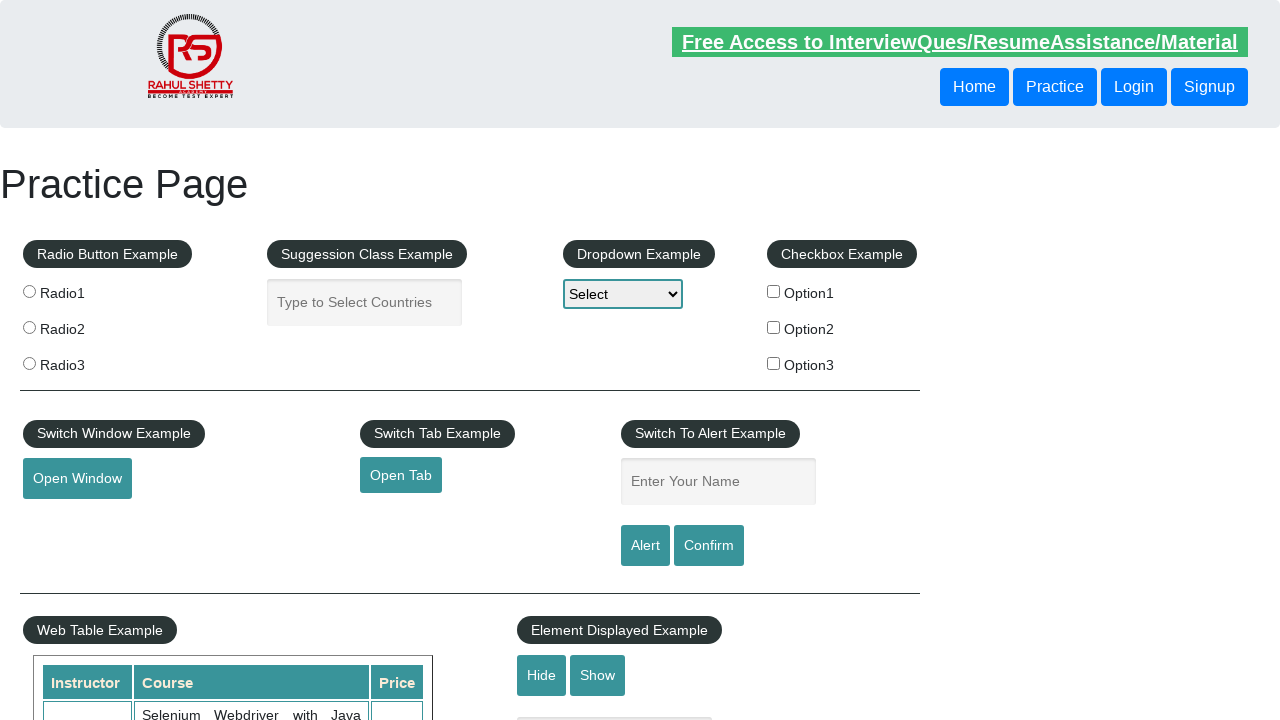

Filled autocomplete field with 'ind' on #autocomplete
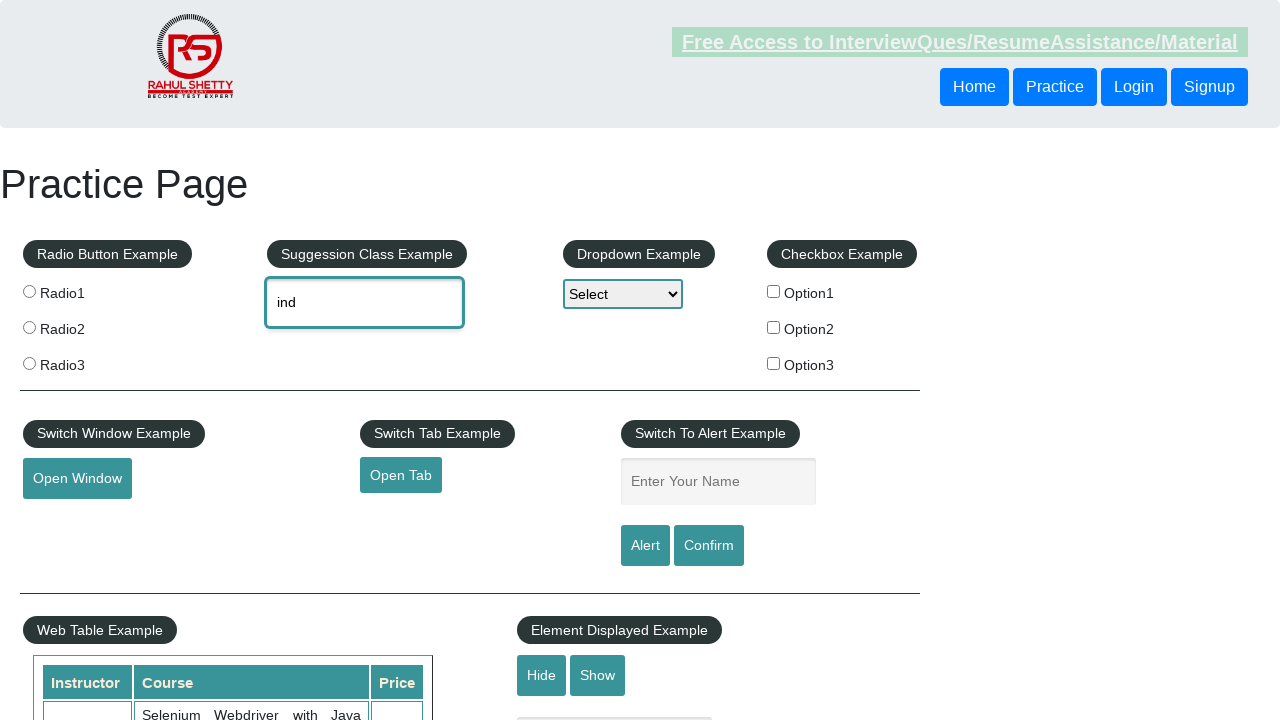

Waited 2 seconds for autocomplete suggestions to appear
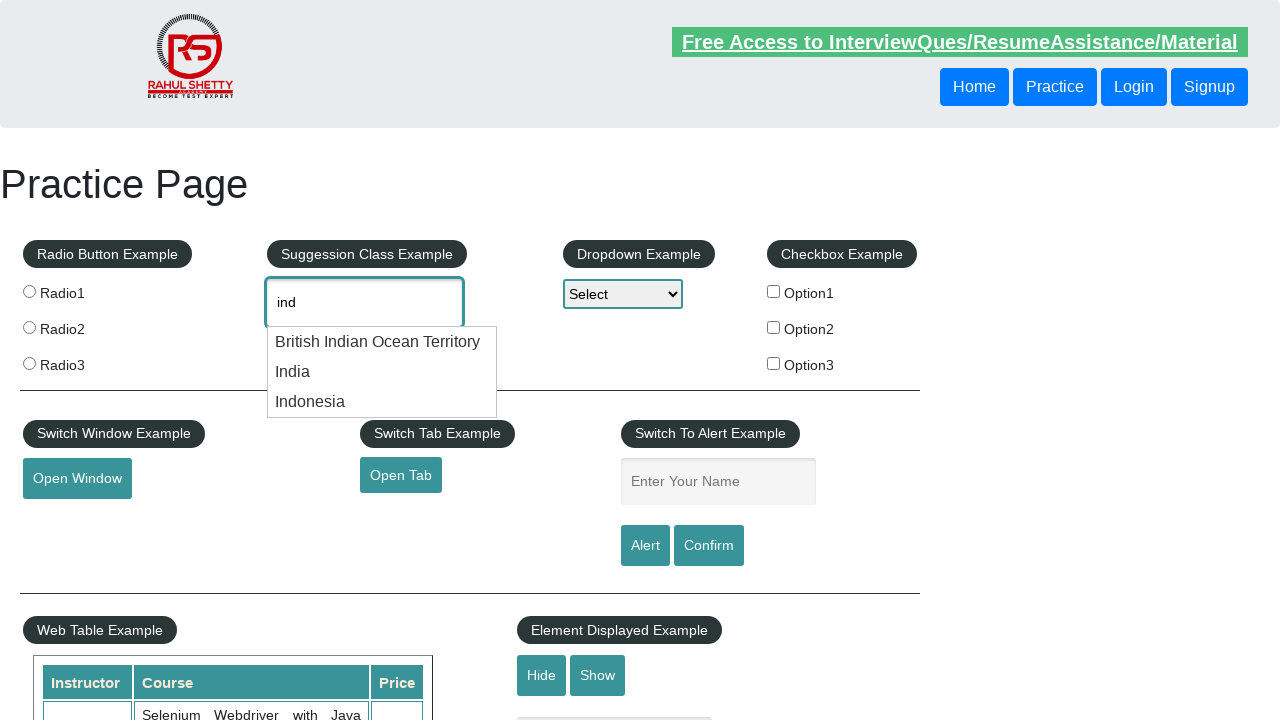

Pressed ArrowDown to navigate to first suggestion on #autocomplete
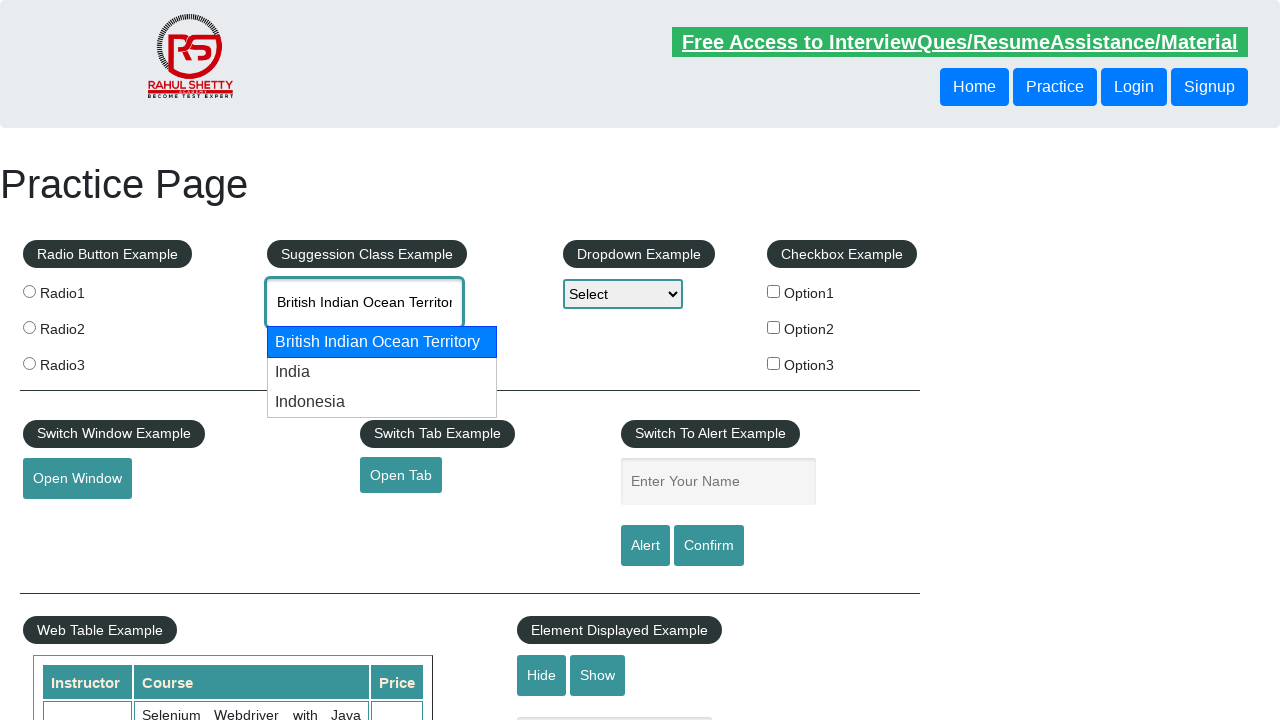

Pressed ArrowDown to navigate to second suggestion on #autocomplete
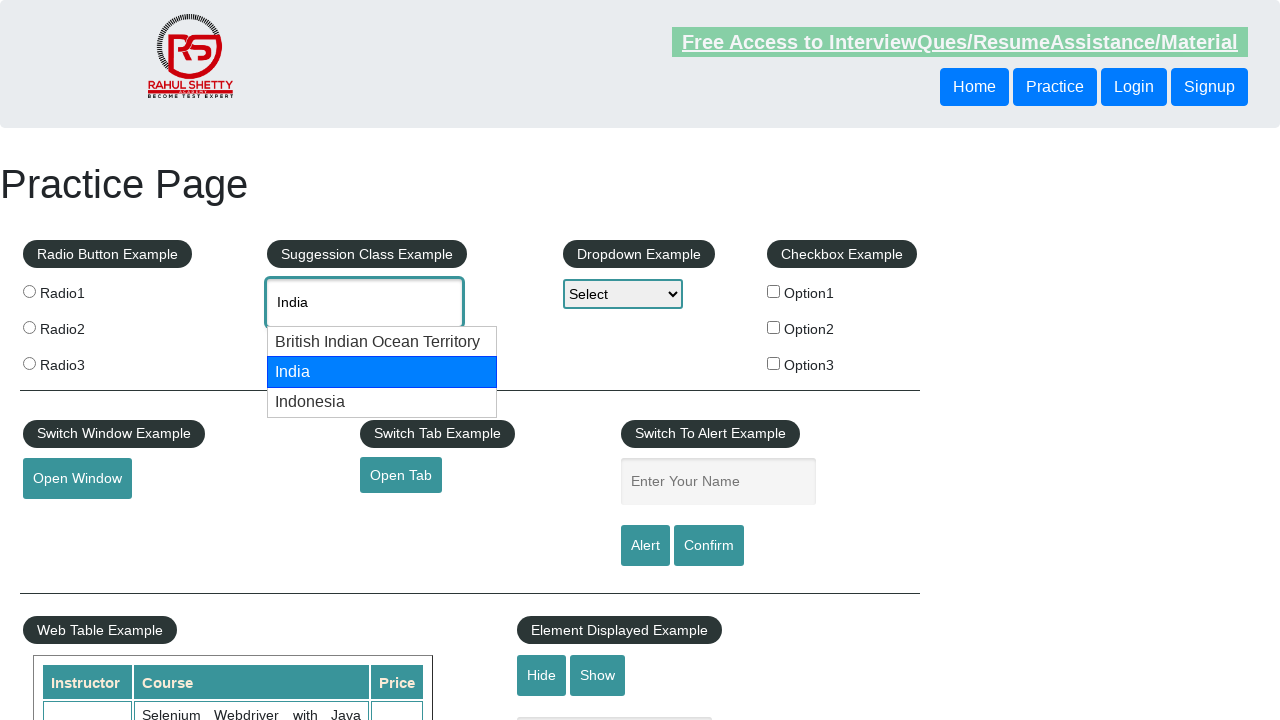

Retrieved selected autocomplete value: None
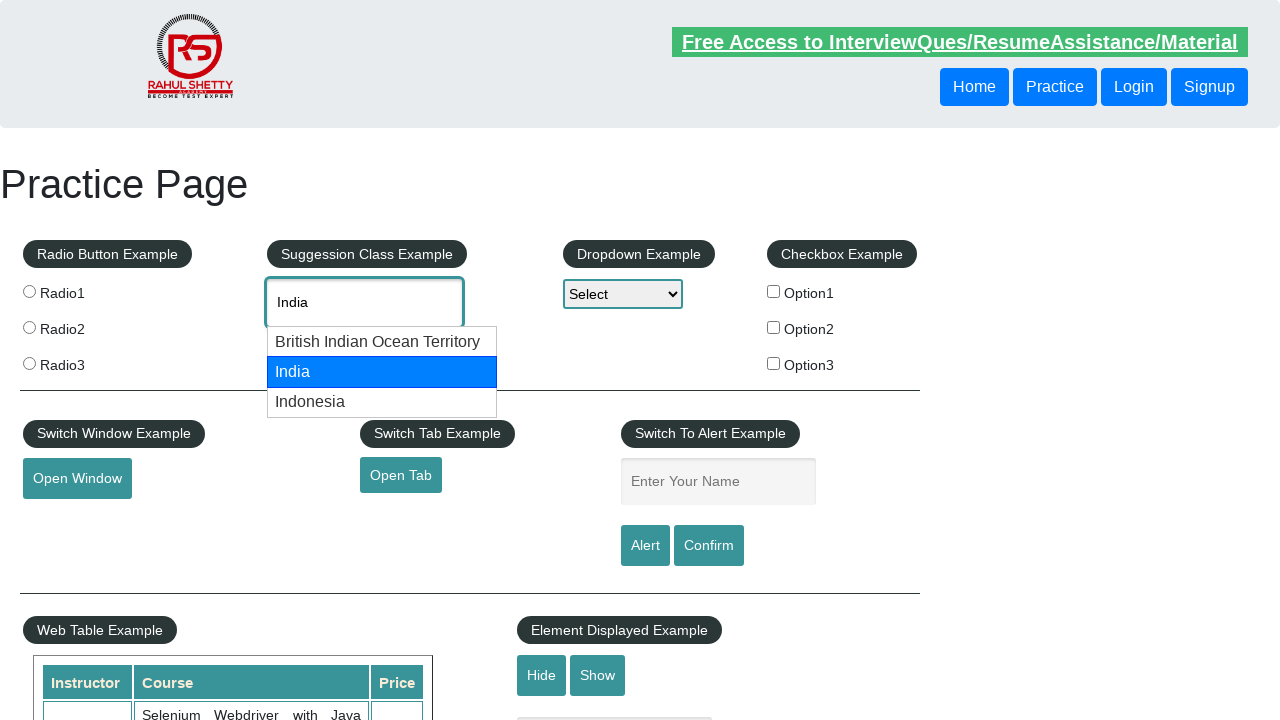

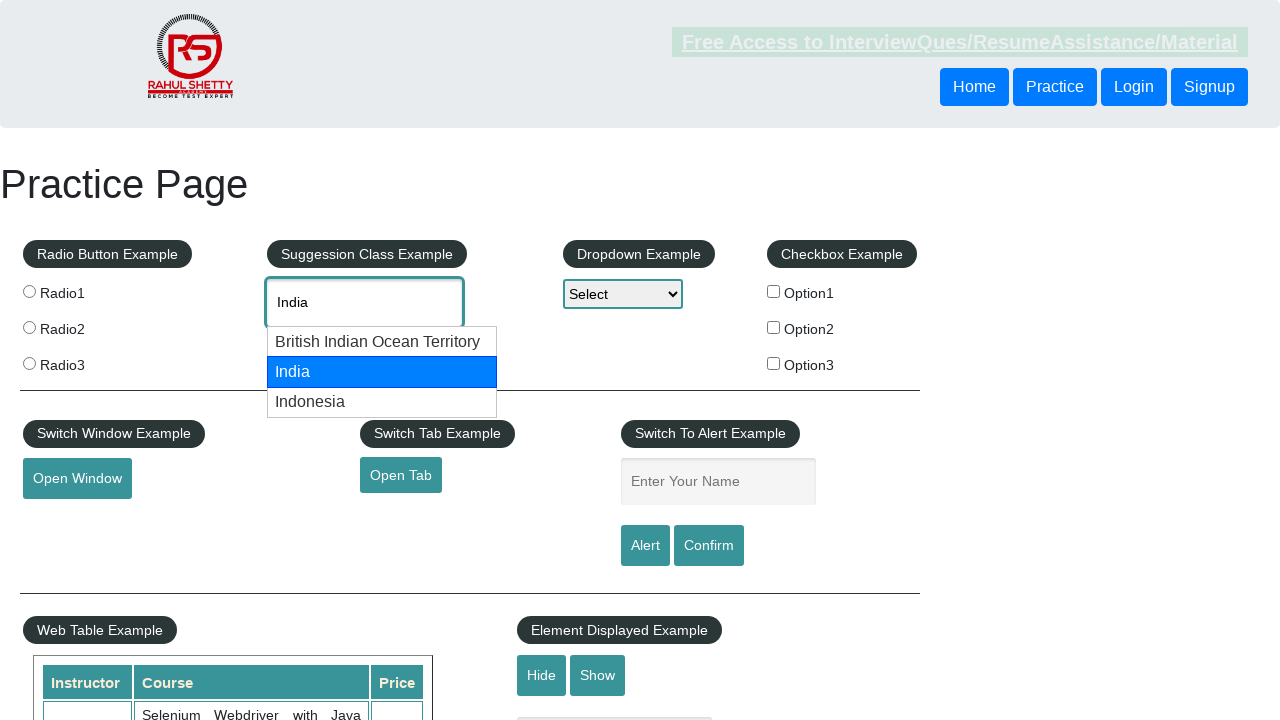